Verifies that three slider images are visible and interacts with each by dragging them

Starting URL: https://practice.automationtesting.in

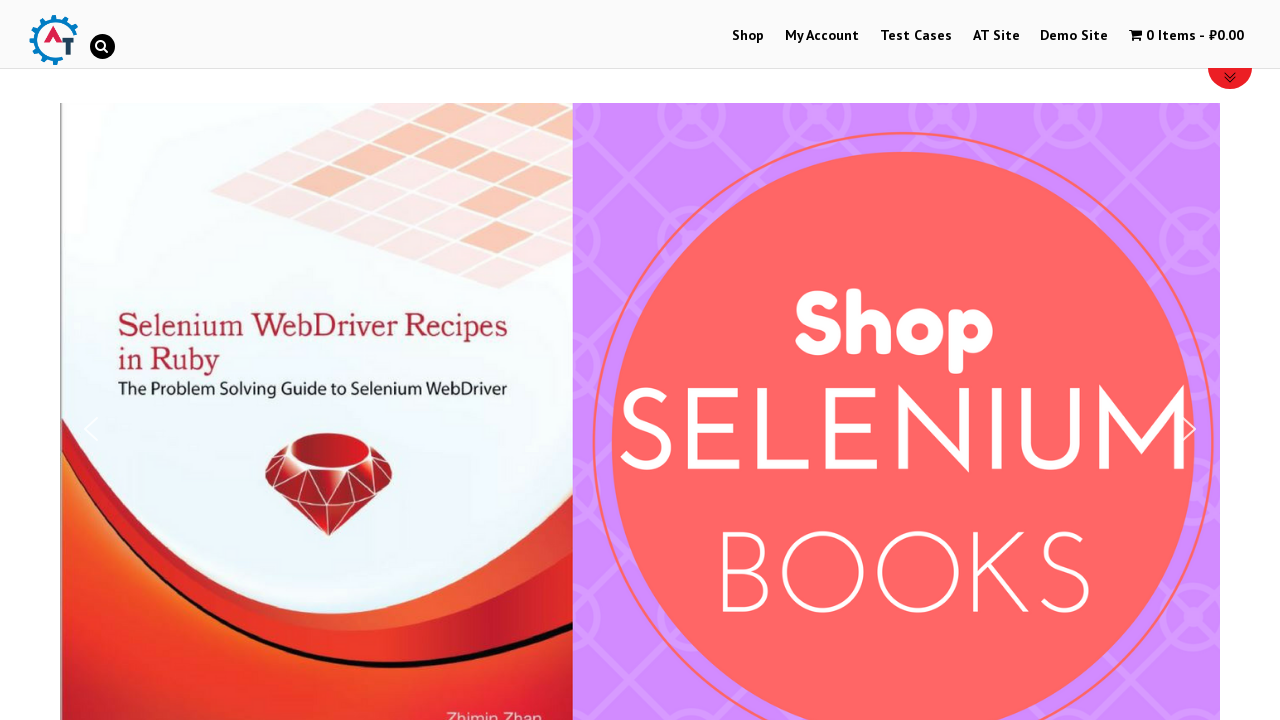

First slider image is visible
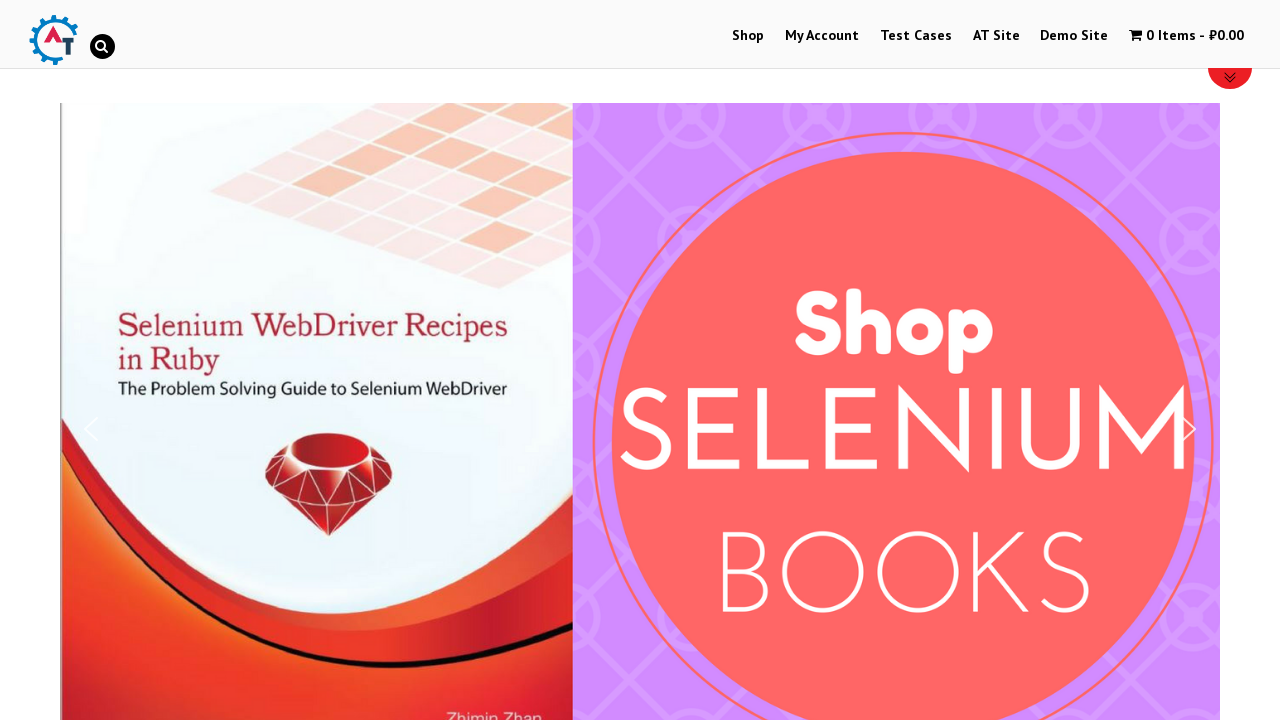

Moved mouse to first slider center at (640, 429)
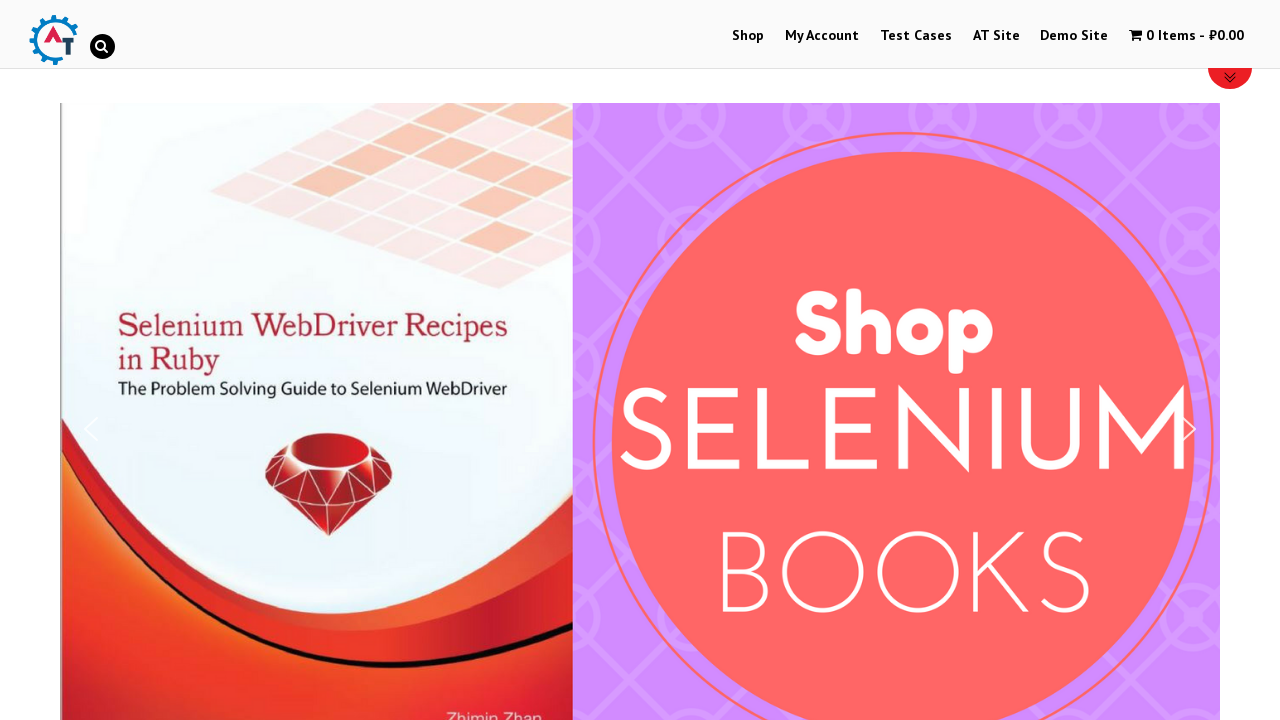

Pressed mouse button down on first slider at (640, 429)
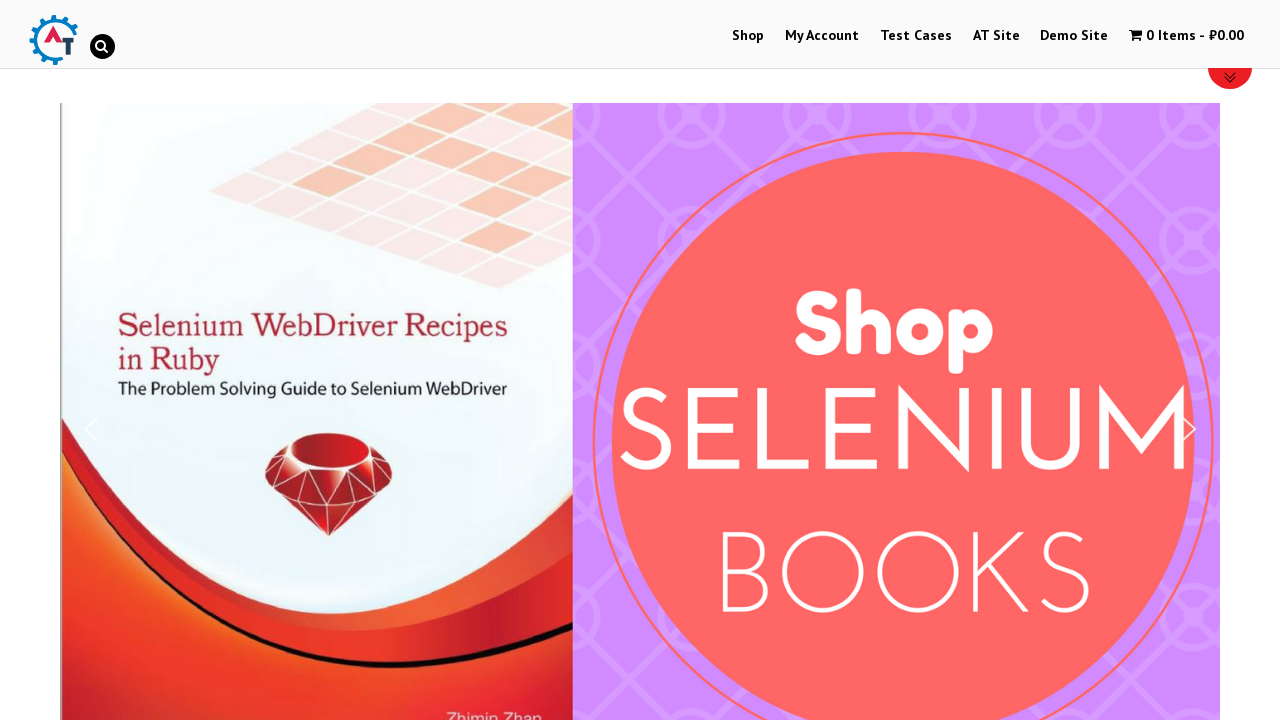

Dragged first slider 150 pixels to the right at (790, 429)
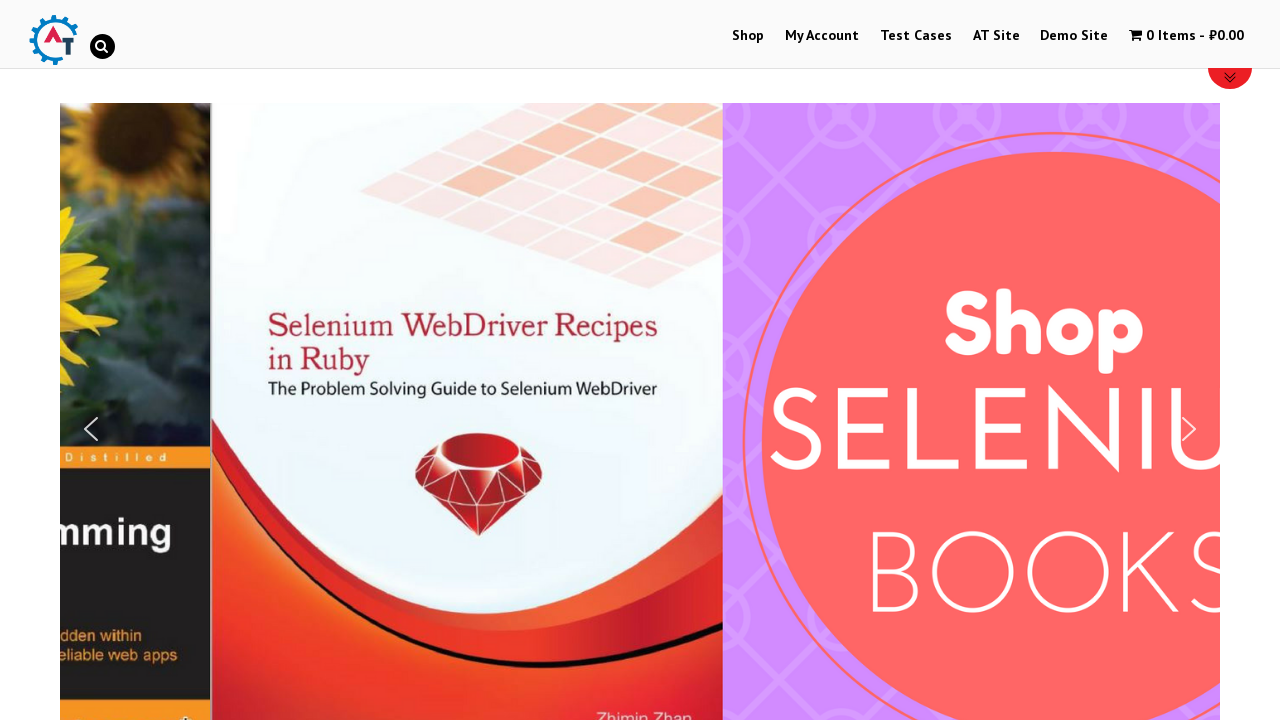

Released mouse button after dragging first slider at (790, 429)
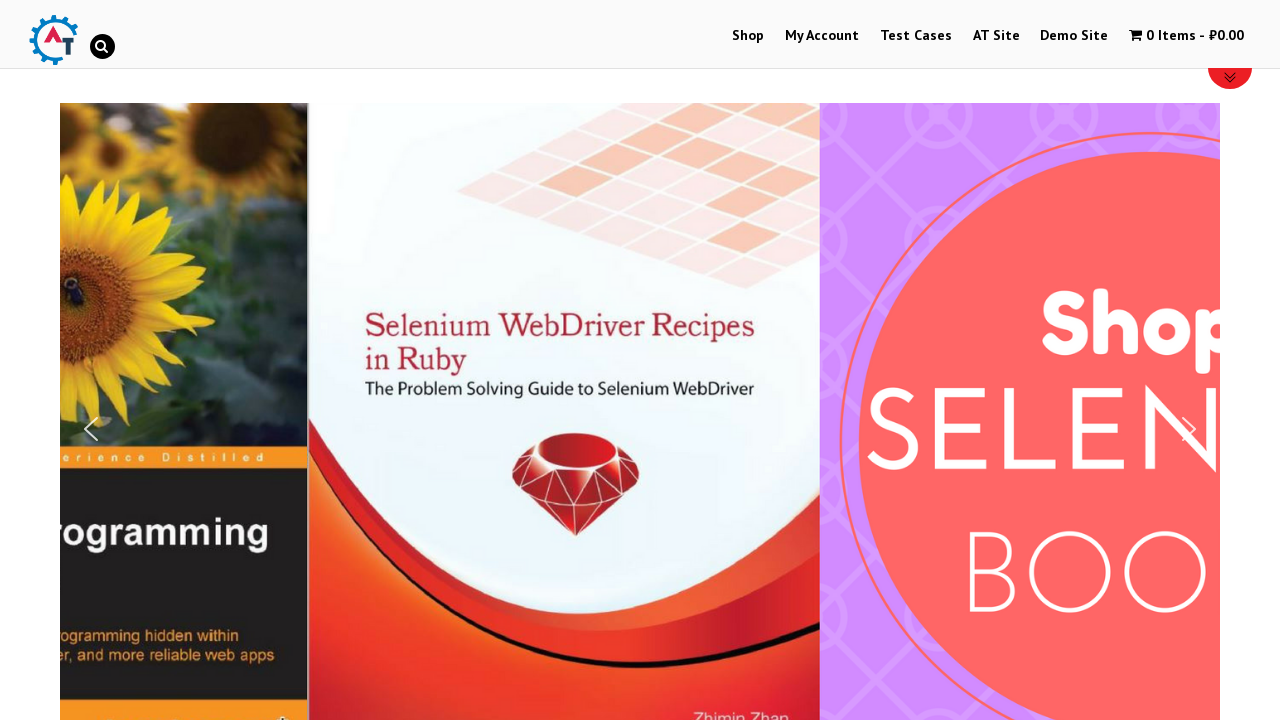

Second slider image is visible
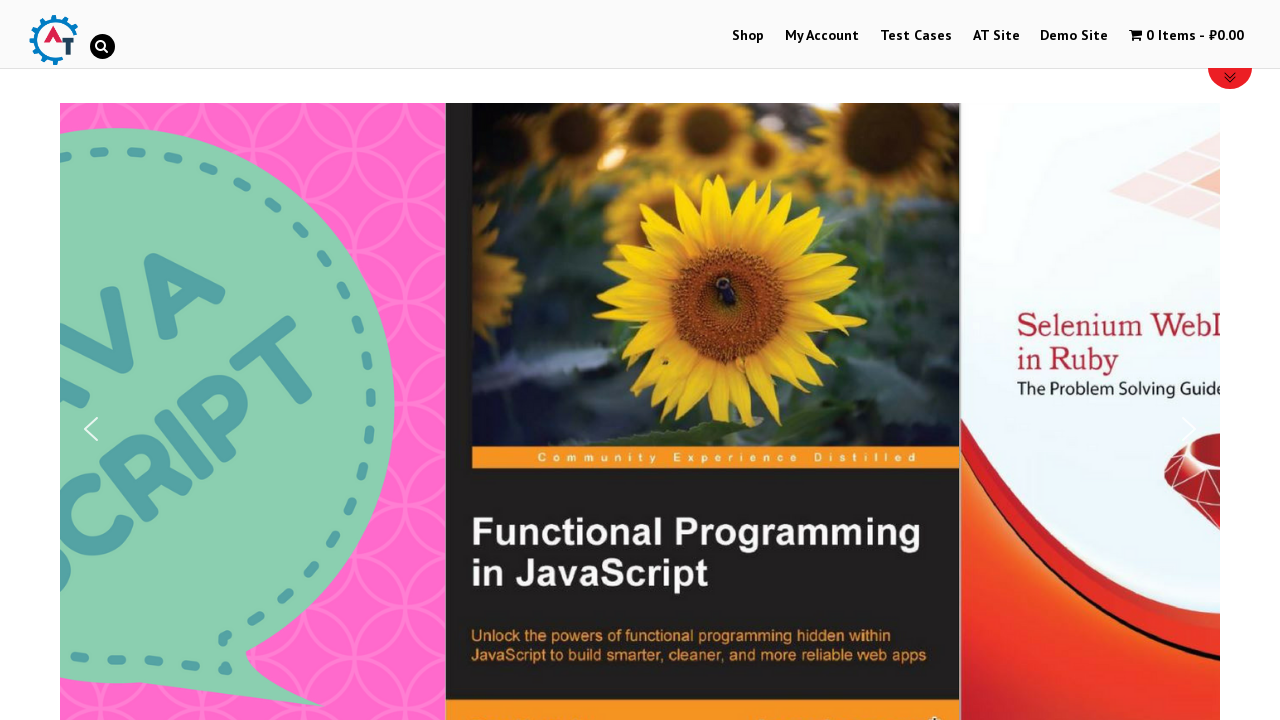

Moved mouse to second slider center at (640, 429)
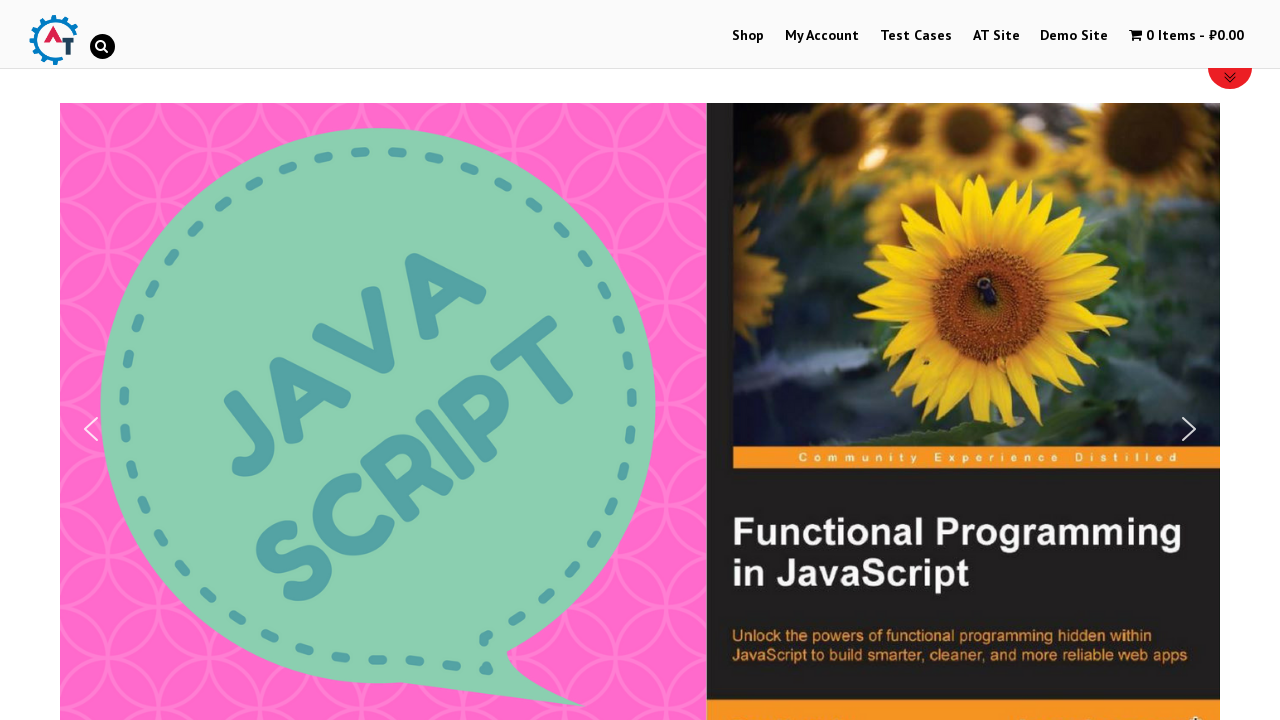

Pressed mouse button down on second slider at (640, 429)
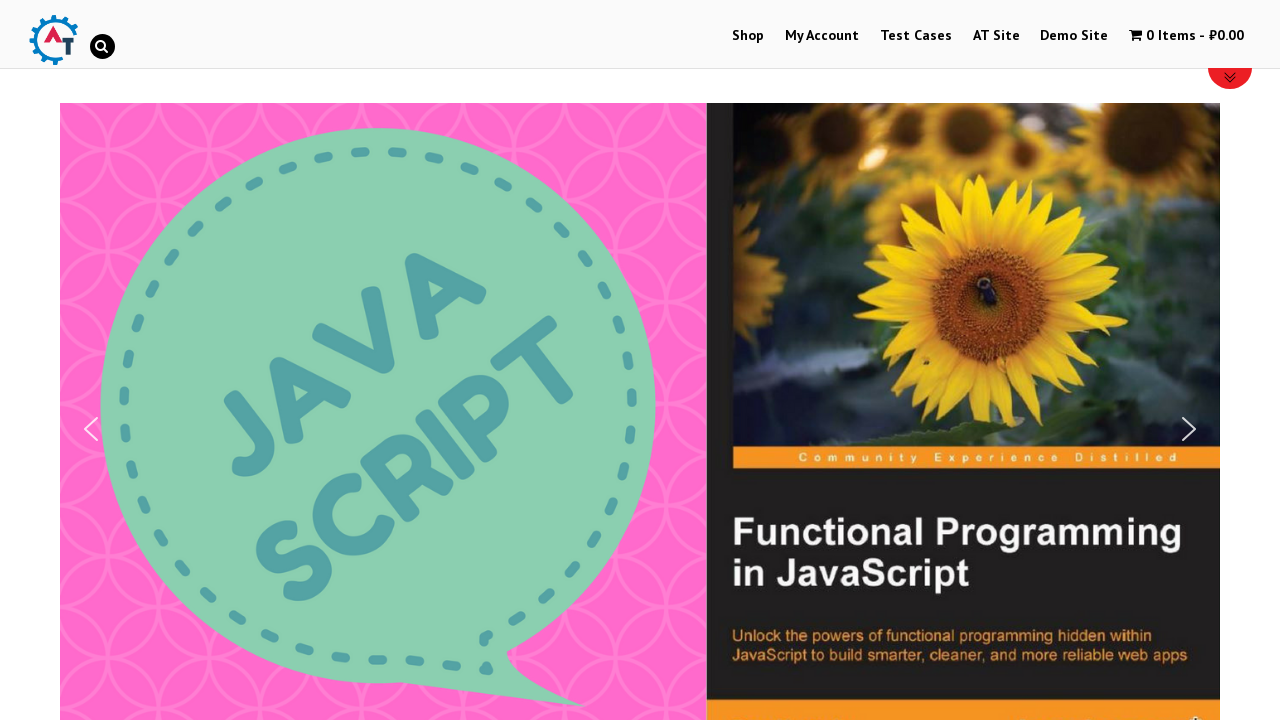

Dragged second slider 150 pixels to the right at (790, 429)
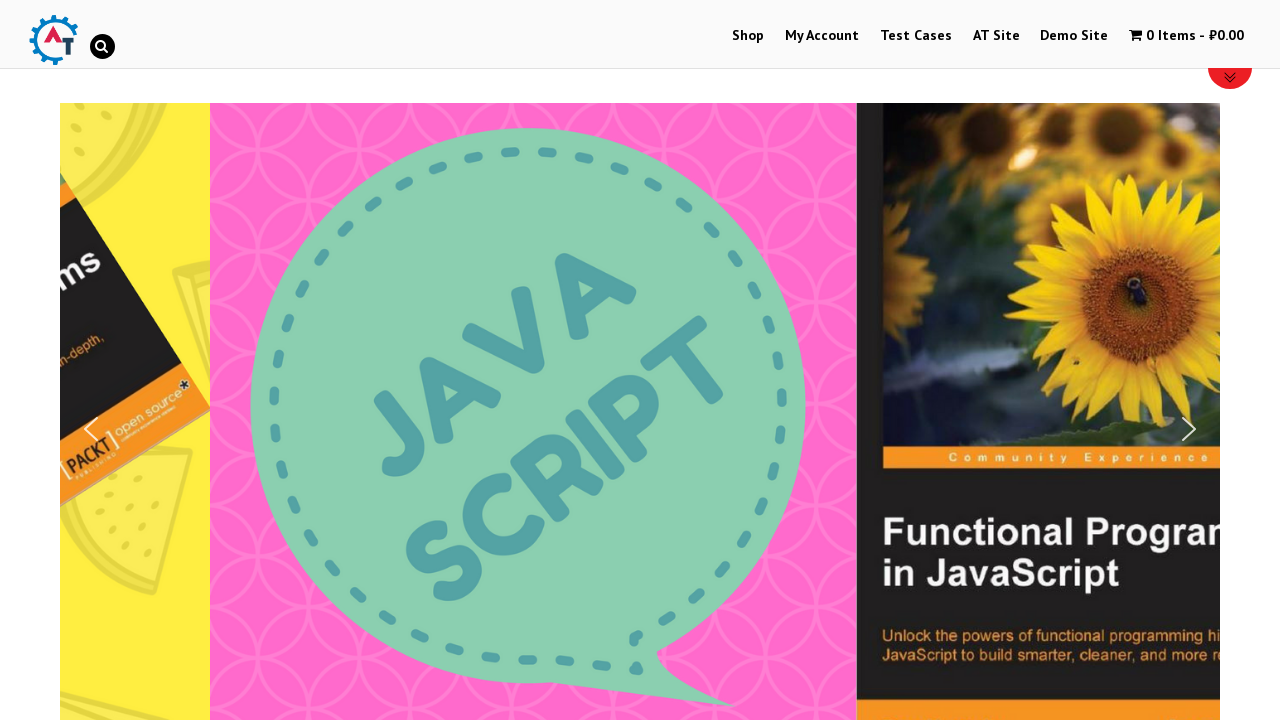

Released mouse button after dragging second slider at (790, 429)
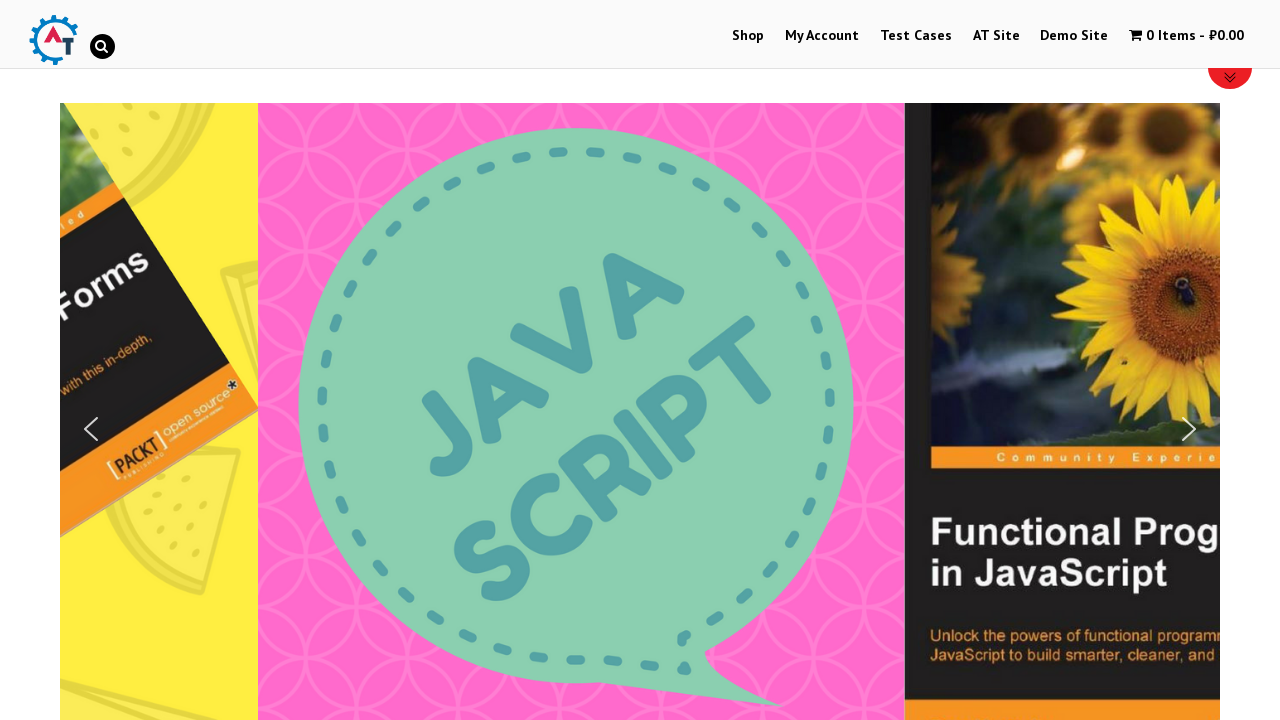

Third slider image is visible
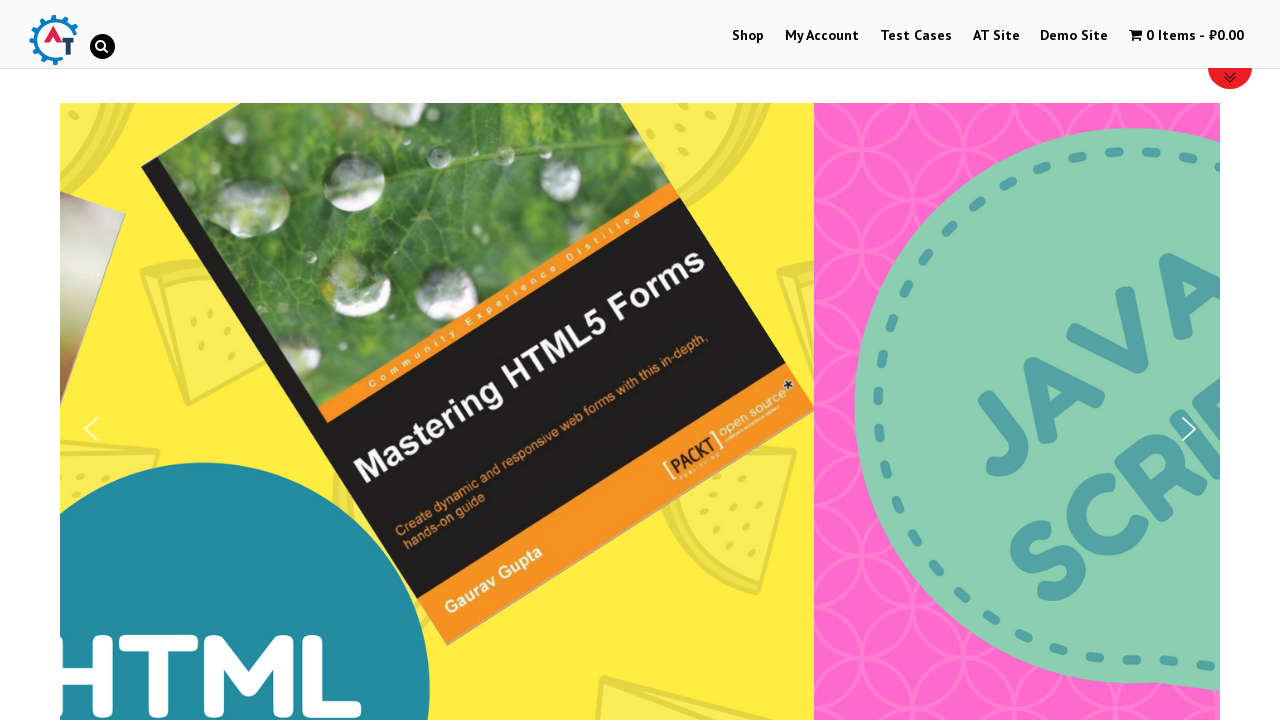

Moved mouse to third slider center at (621, 429)
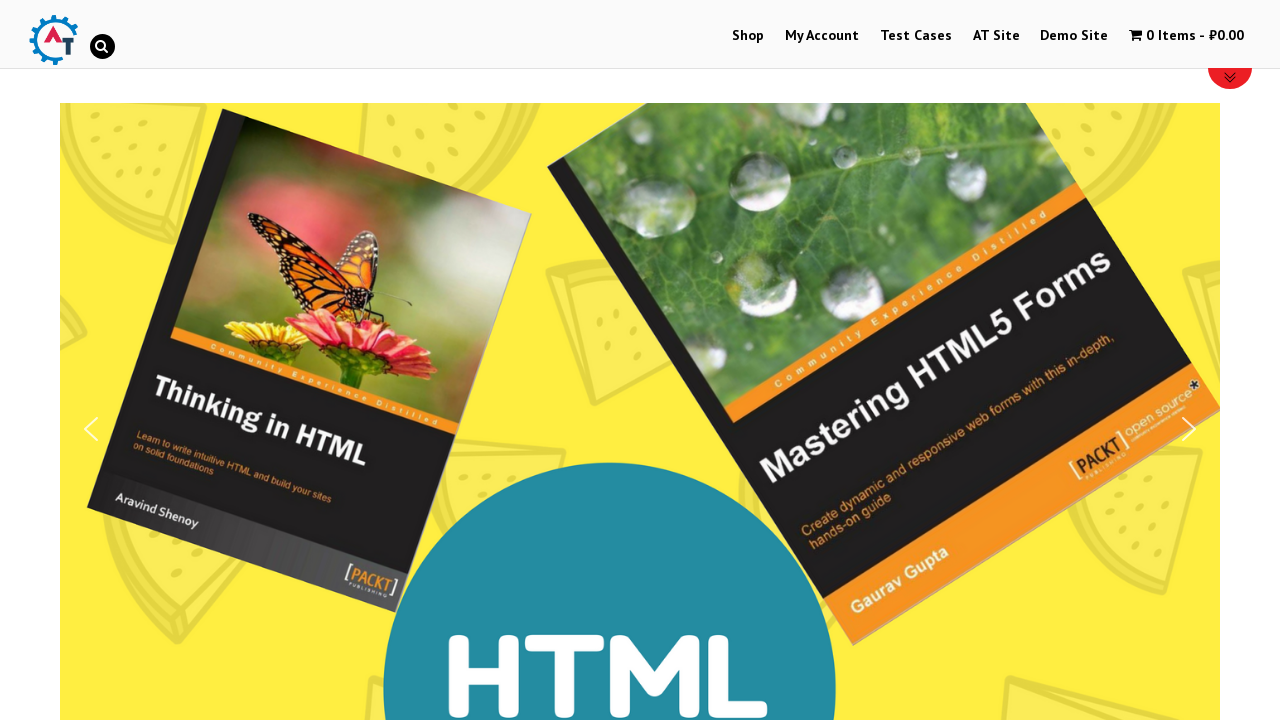

Pressed mouse button down on third slider at (621, 429)
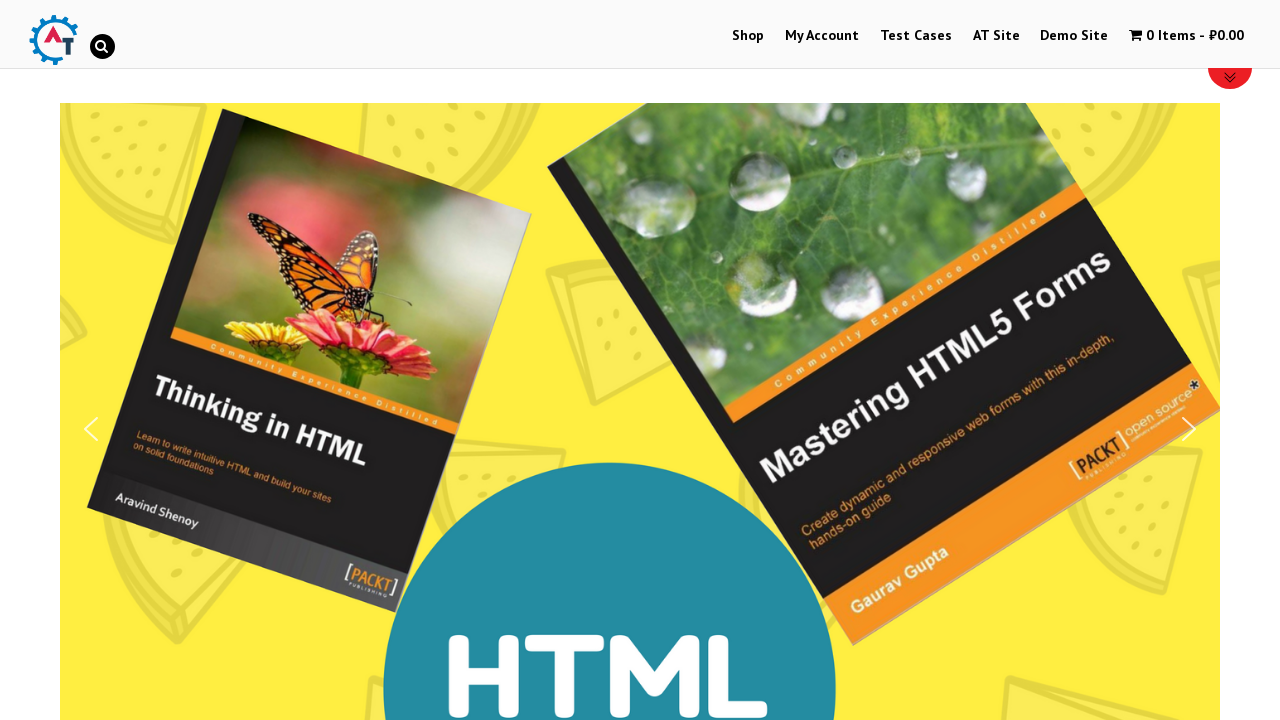

Dragged third slider 150 pixels to the right at (771, 429)
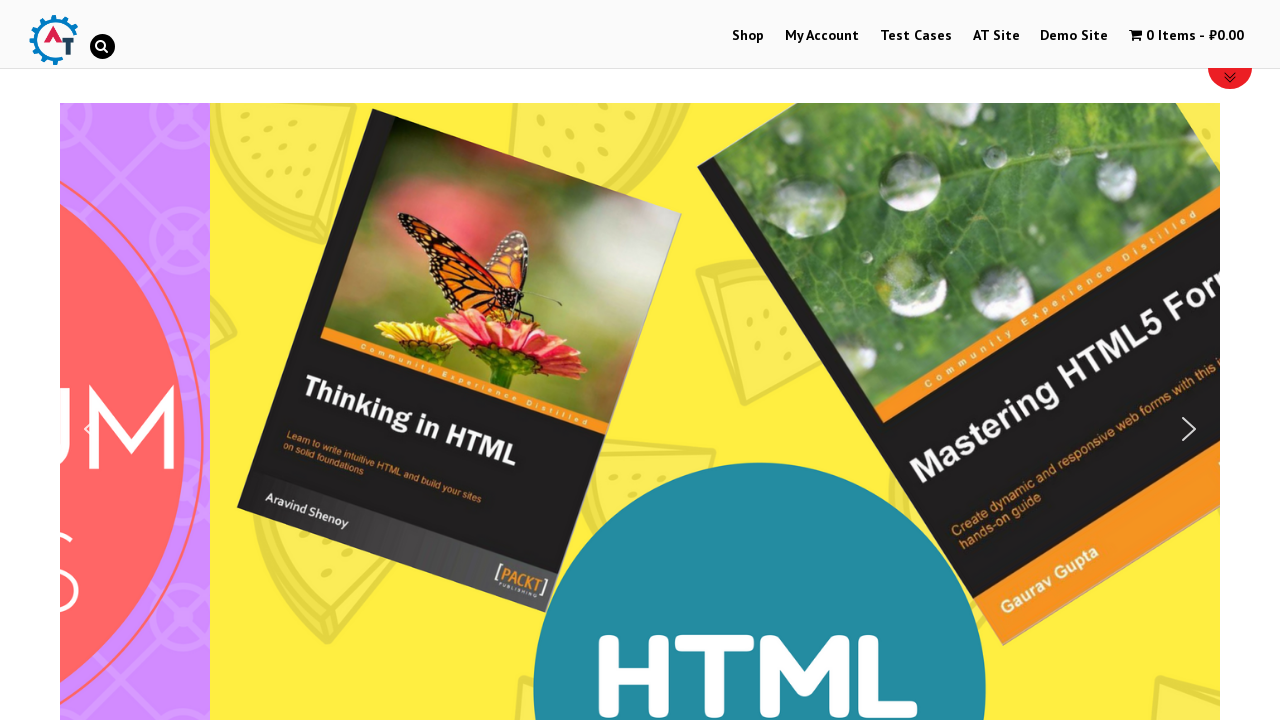

Released mouse button after dragging third slider at (771, 429)
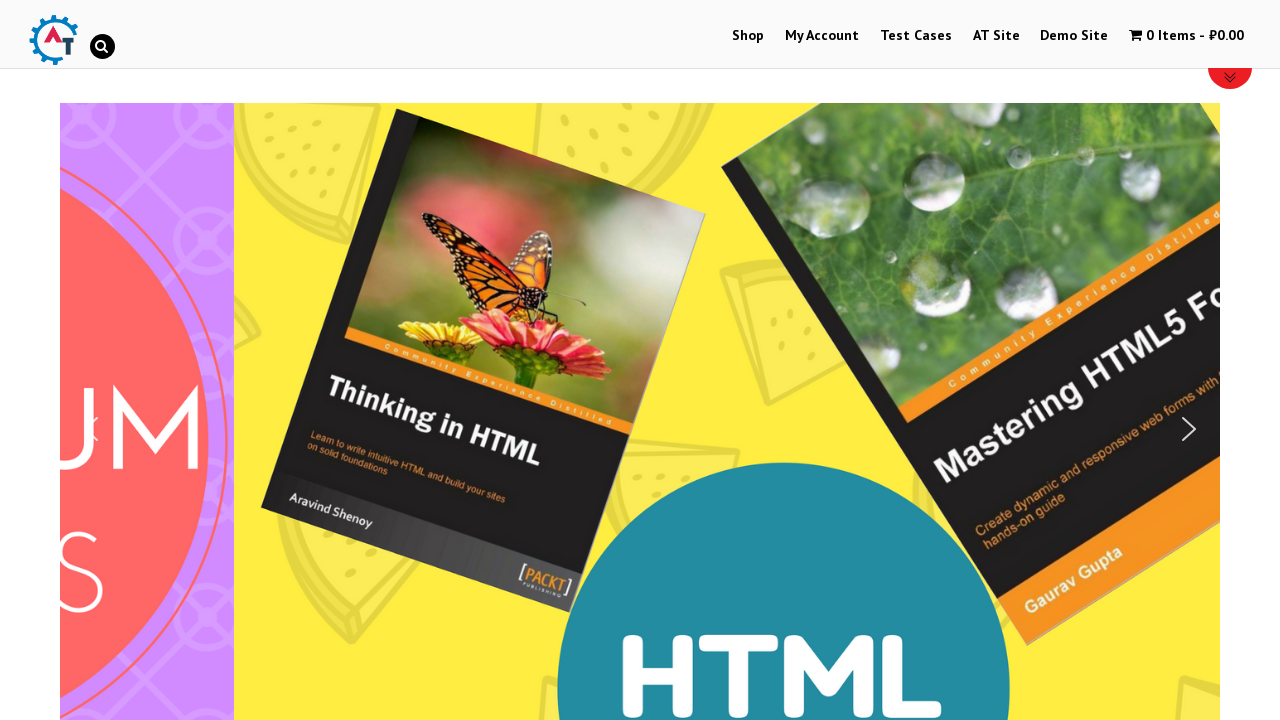

First slider image remains visible after all interactions
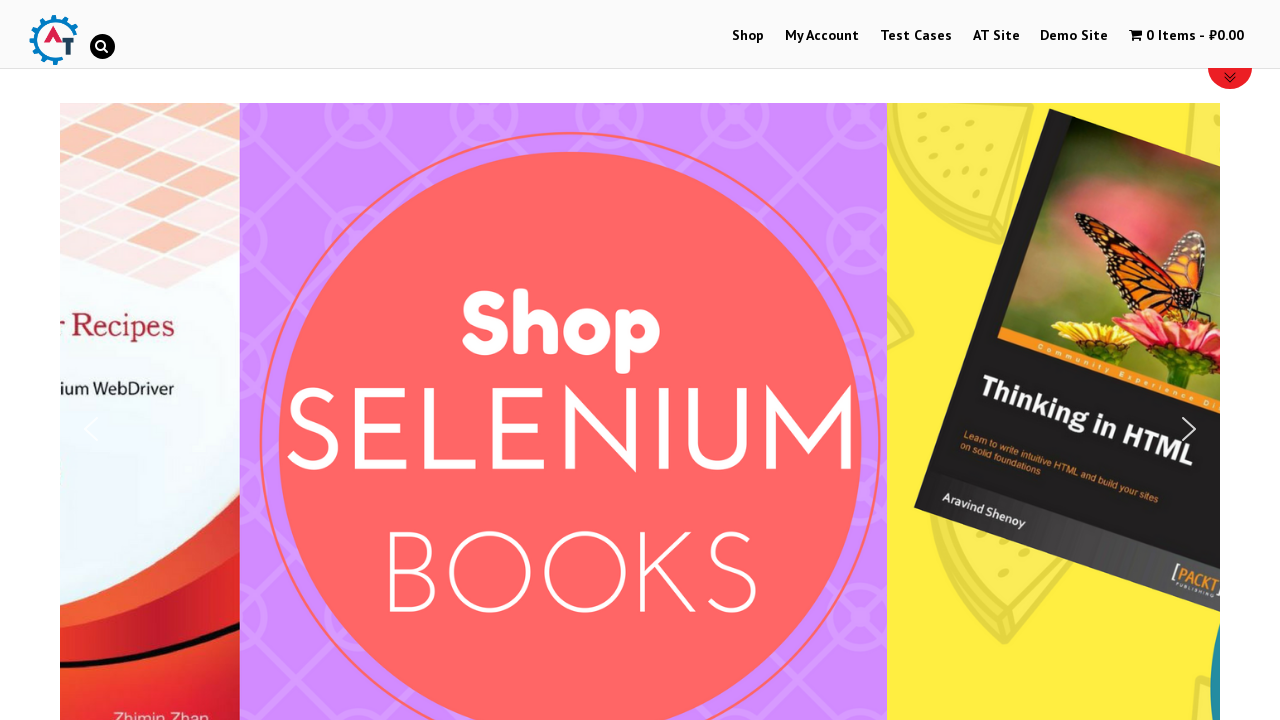

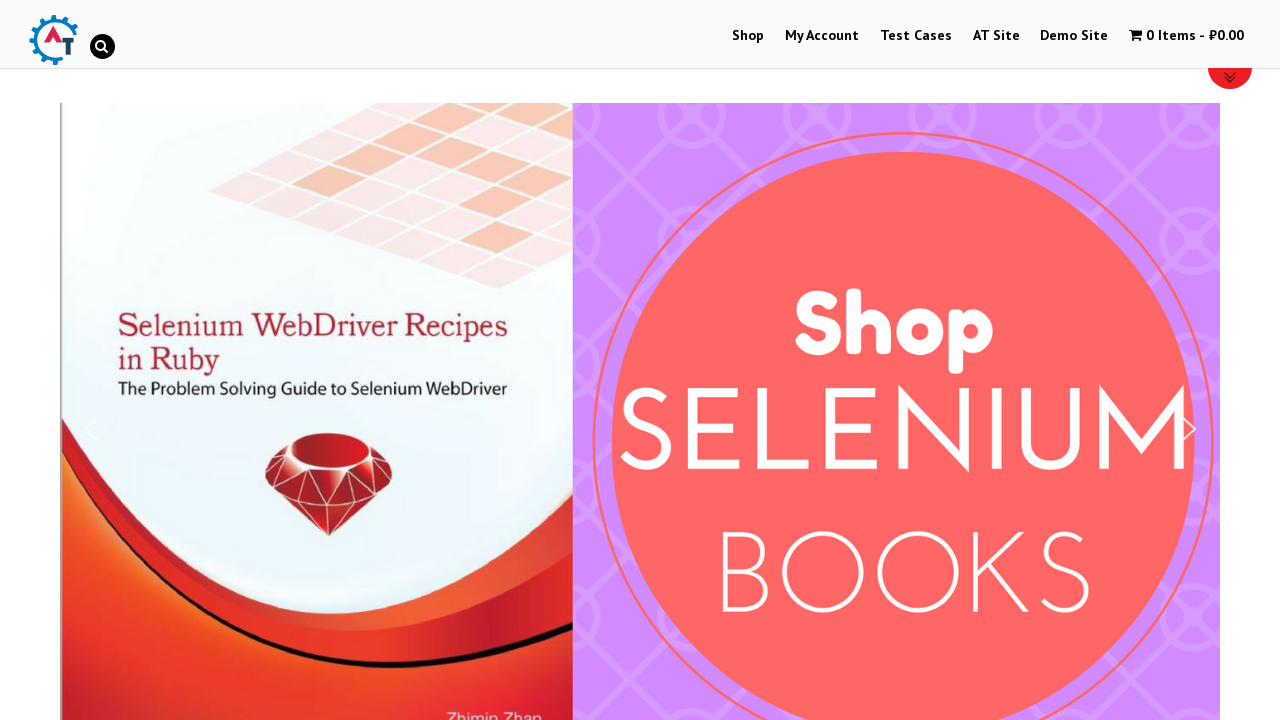